Tests Status Codes page by navigating to the 301 status code page and verifying the page text.

Starting URL: https://the-internet.herokuapp.com/

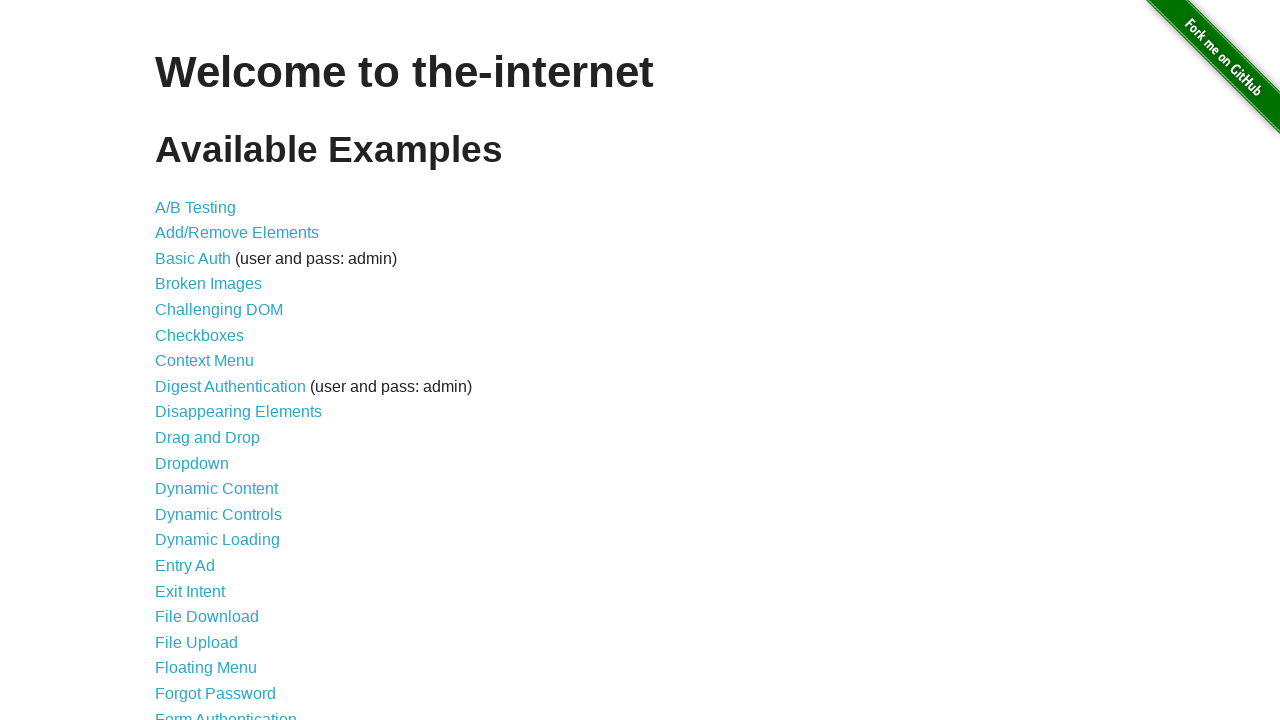

Clicked on Status Codes link at (203, 600) on a[href='/status_codes']
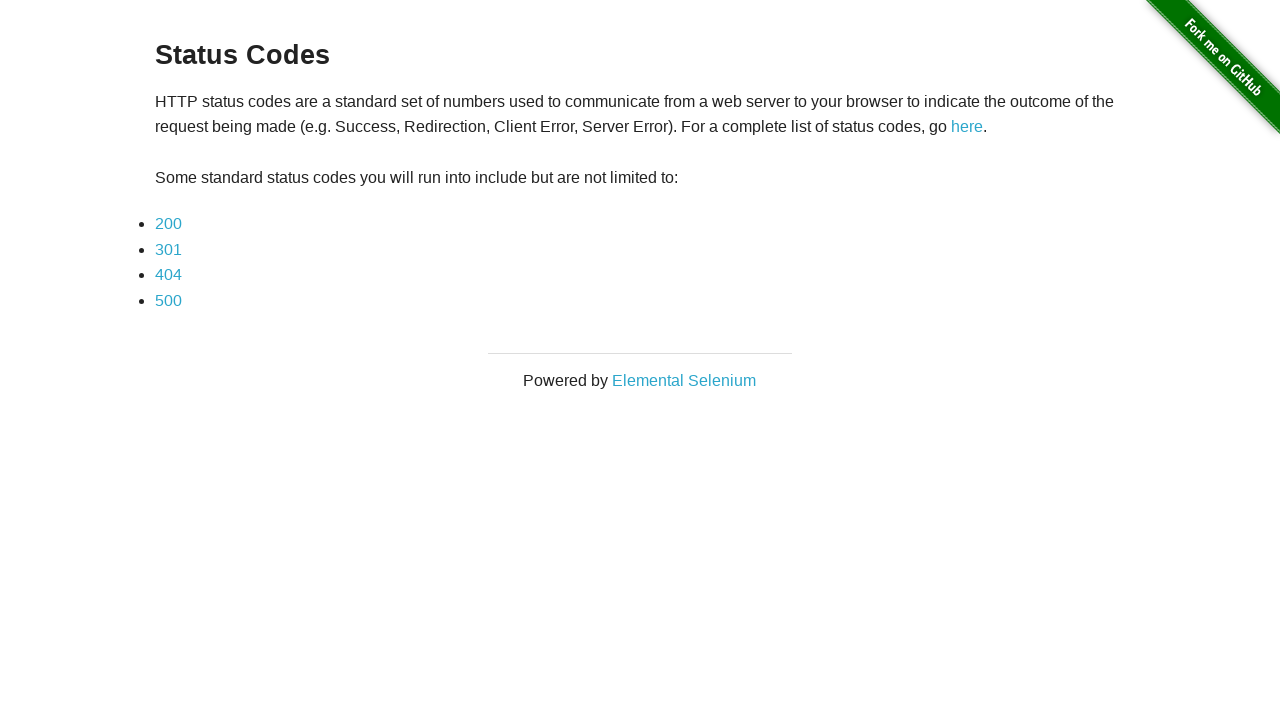

Clicked on 301 status code link at (168, 249) on a:has-text('301')
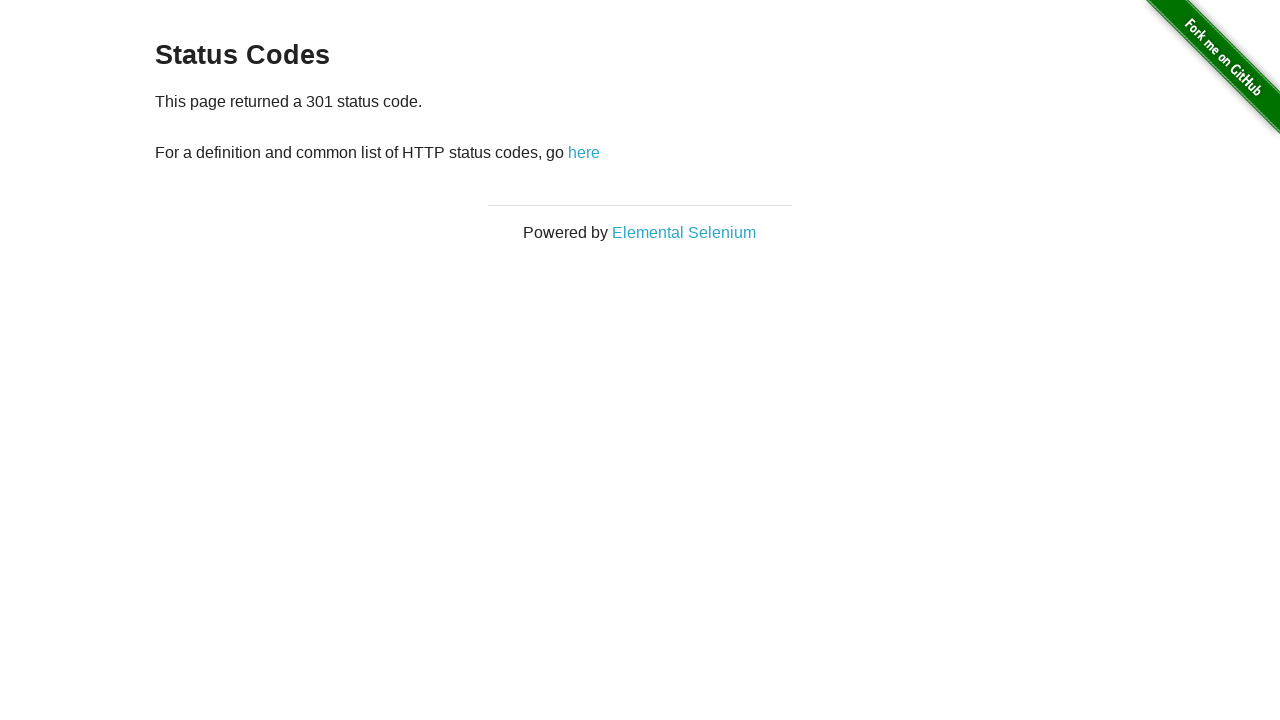

Status 301 page loaded and page text element is visible
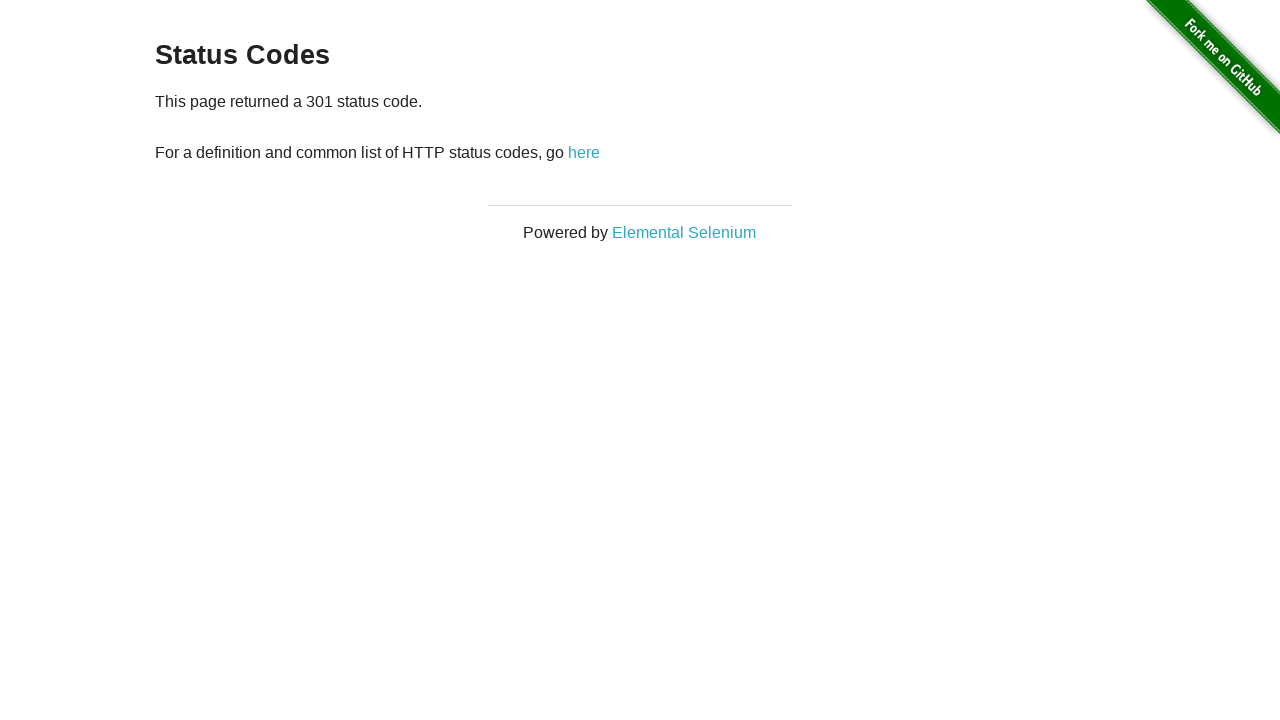

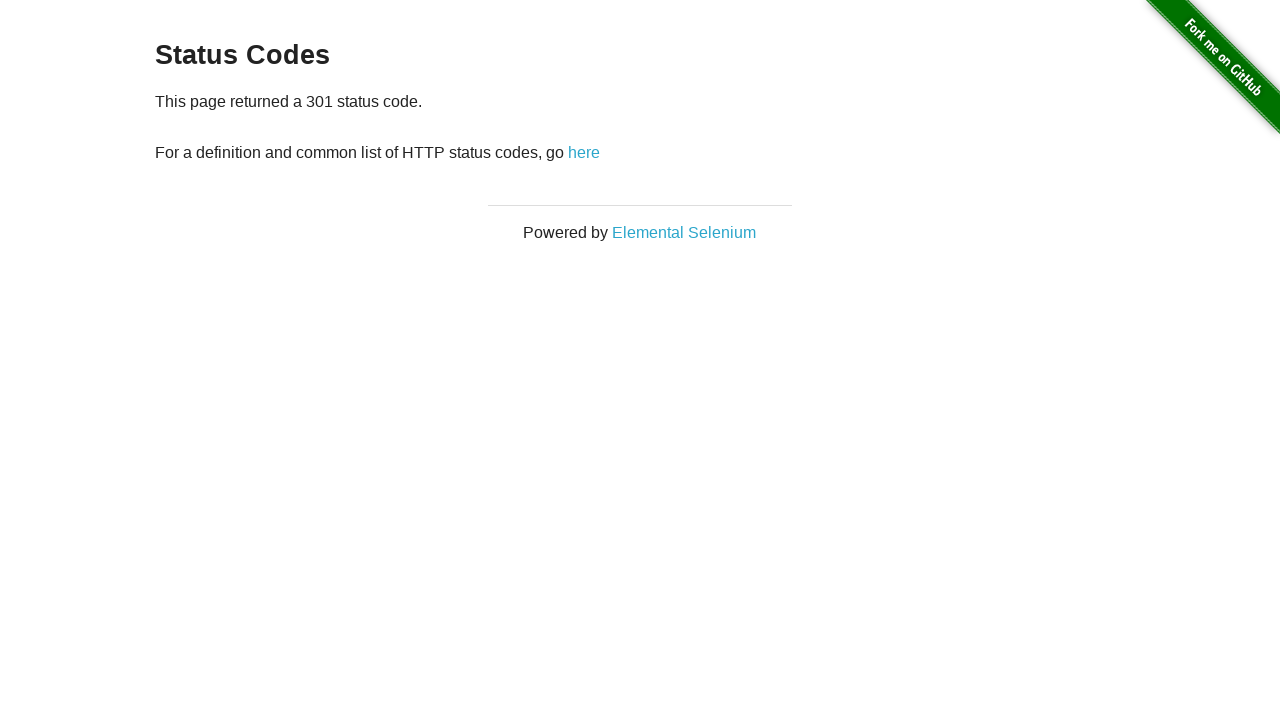